Tests table sorting functionality by clicking on a column header and verifying that the data is sorted correctly

Starting URL: https://rahulshettyacademy.com/seleniumPractise/#/offers

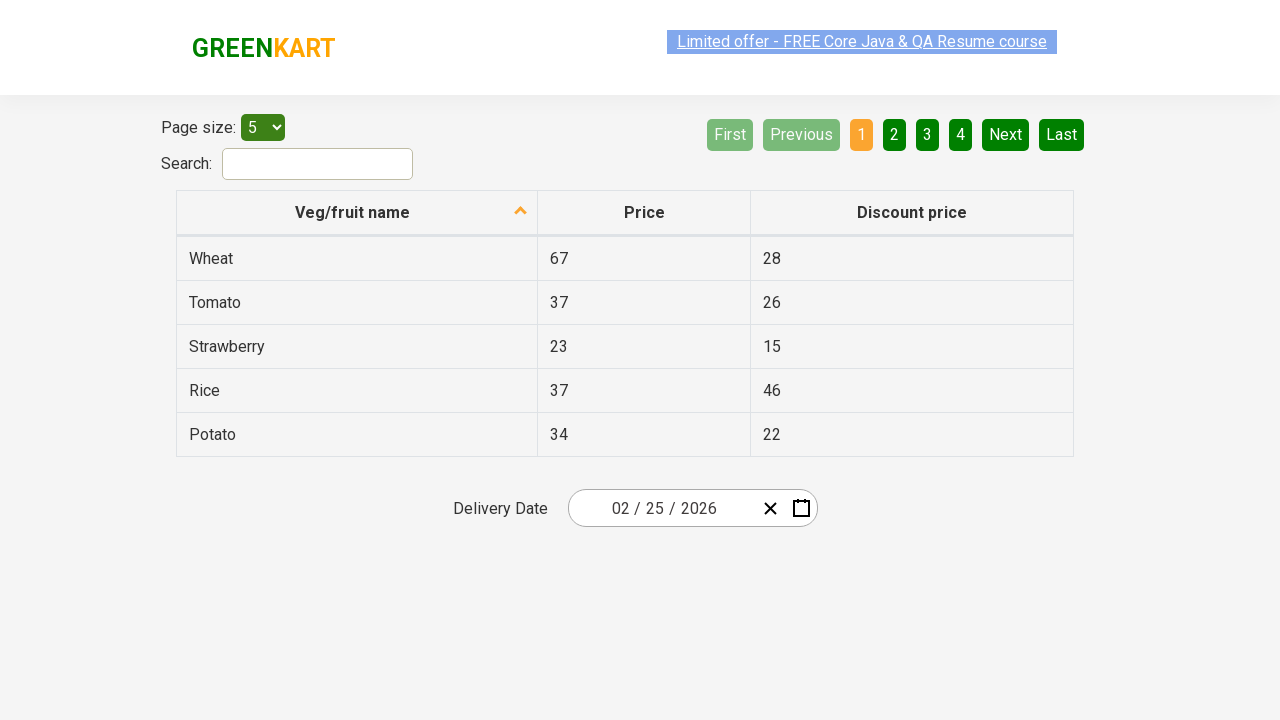

Clicked column header to sort table at (357, 213) on th[role='columnheader']
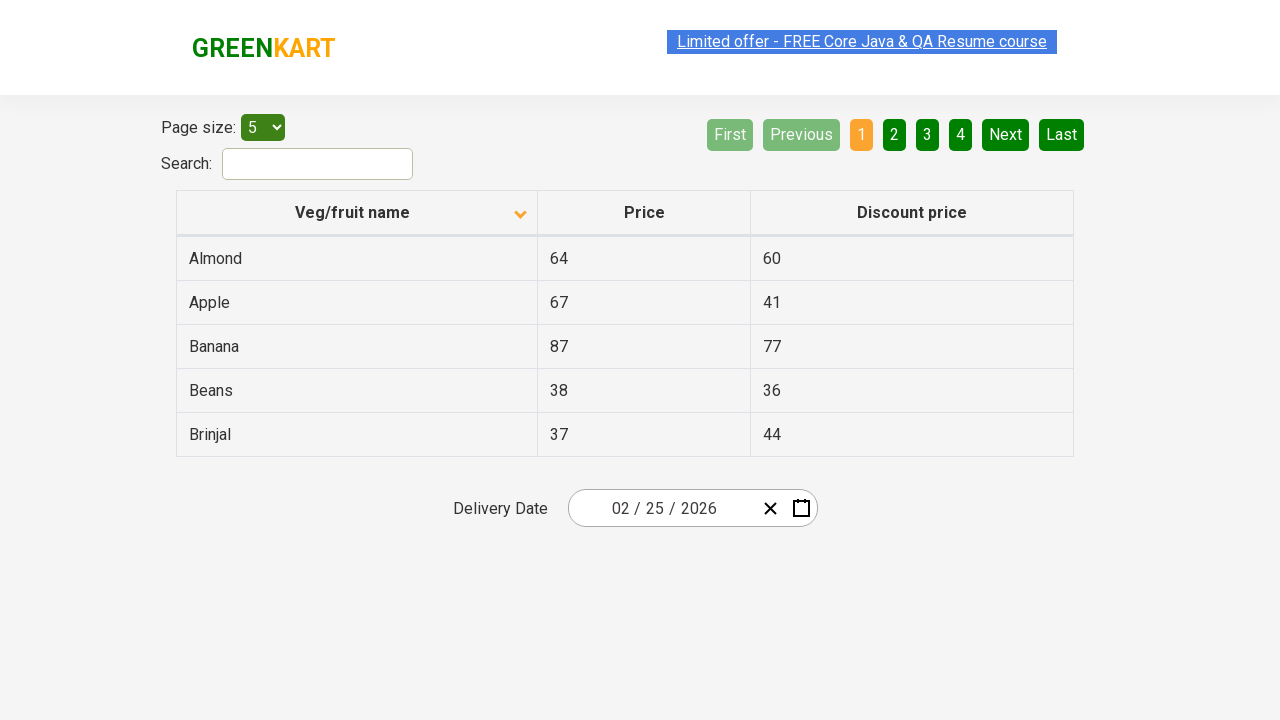

Captured all vegetable names from first column
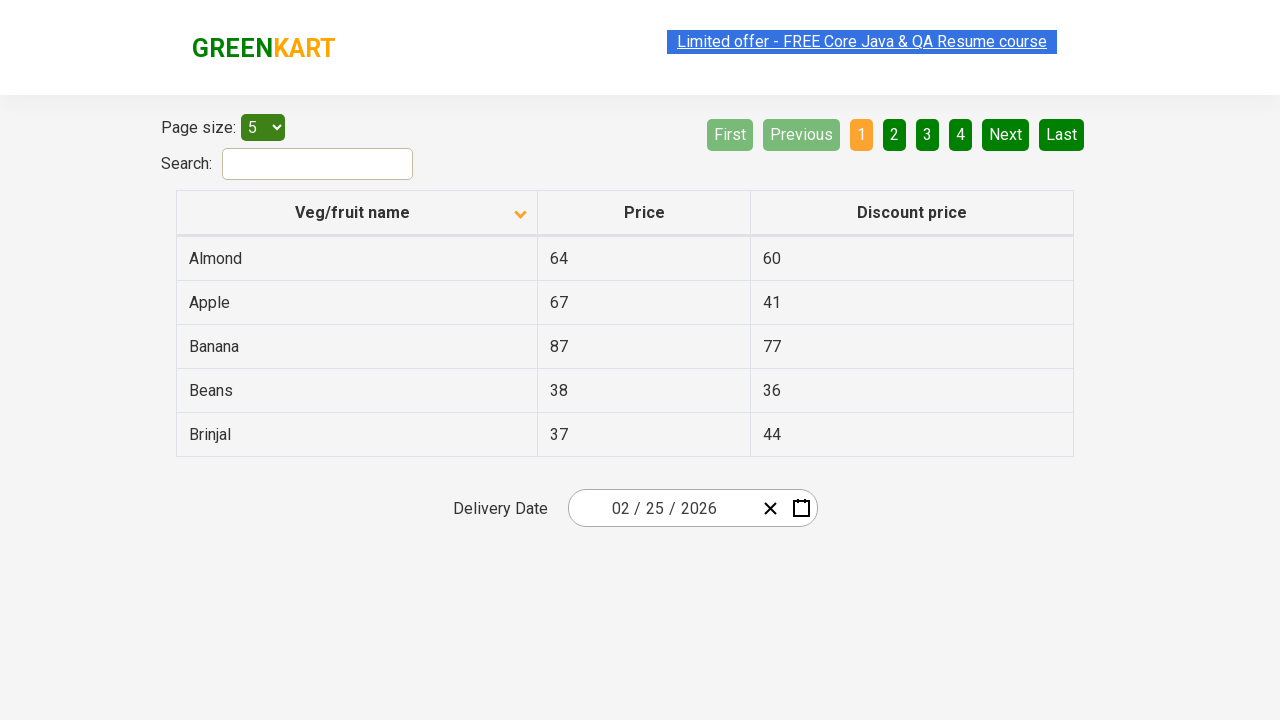

Extracted text content from all vegetable elements
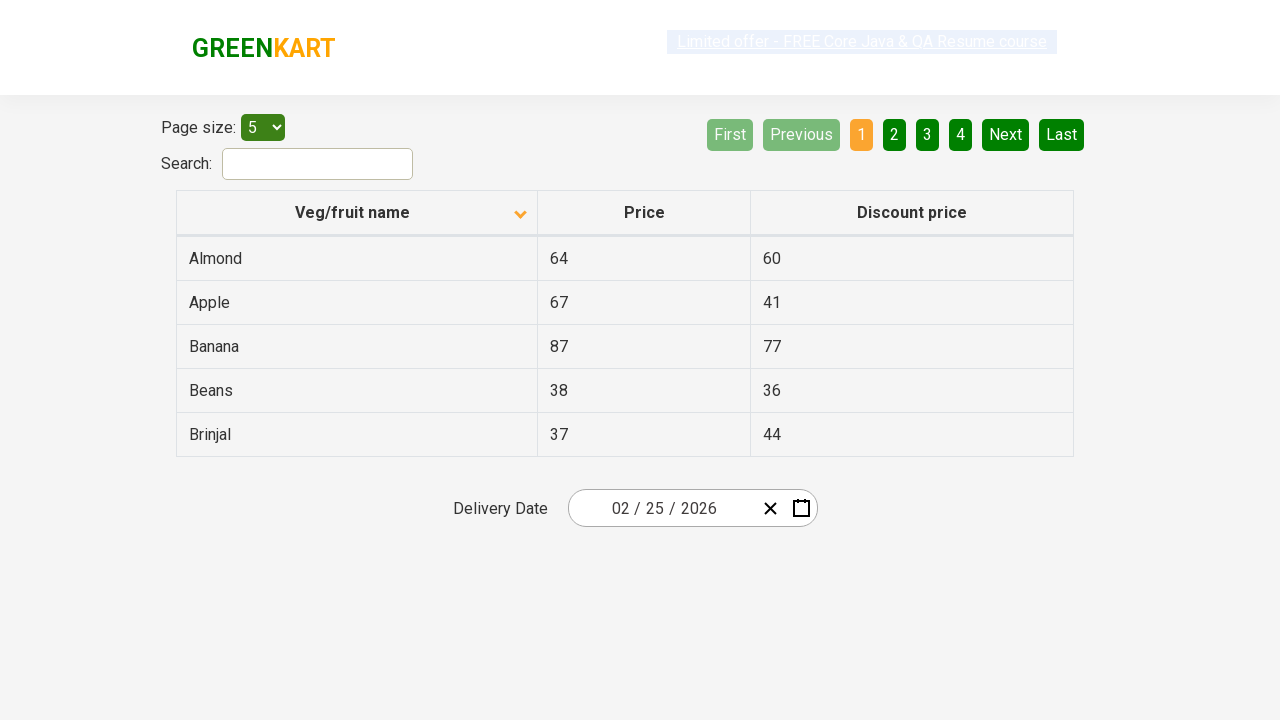

Created sorted version of vegetable list
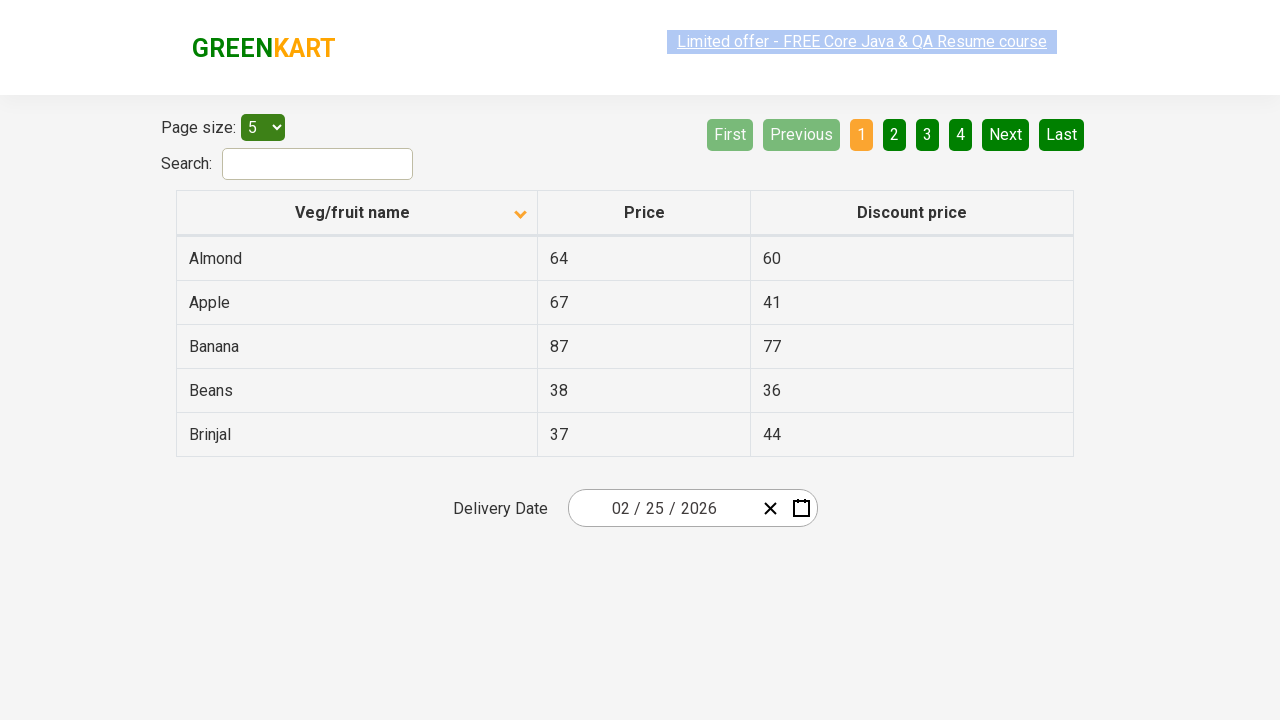

Verified that table data is sorted correctly
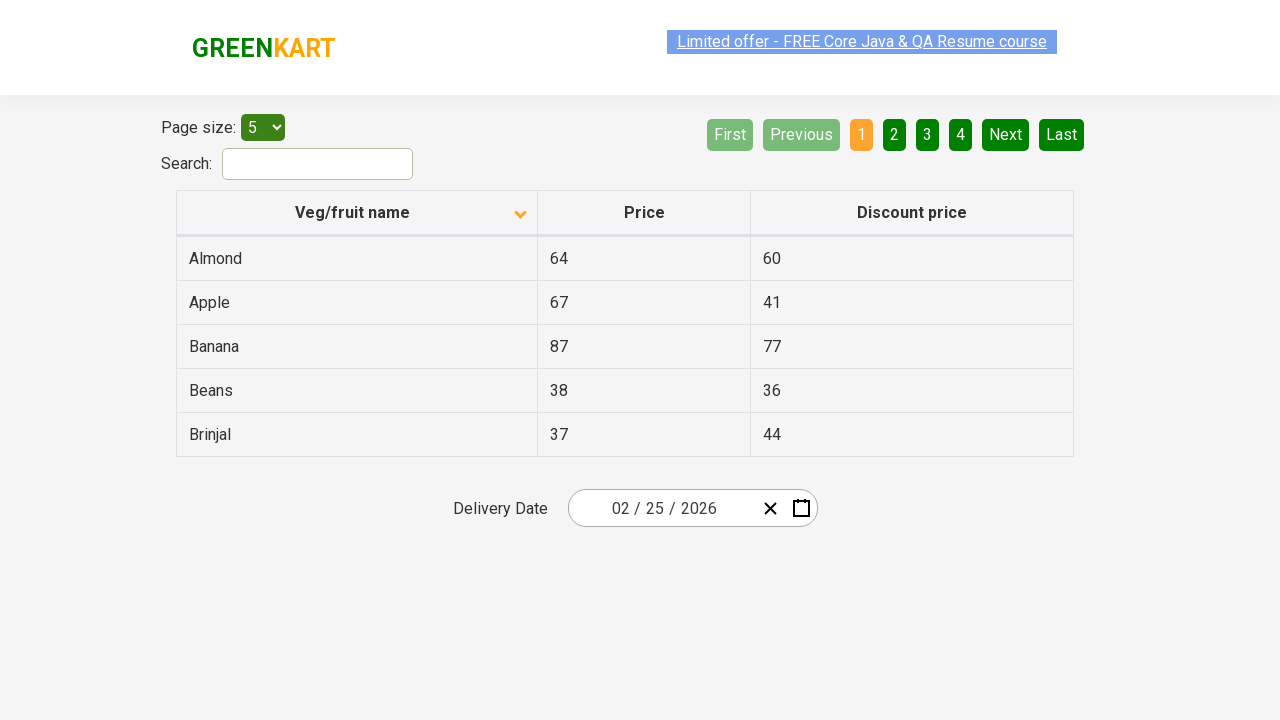

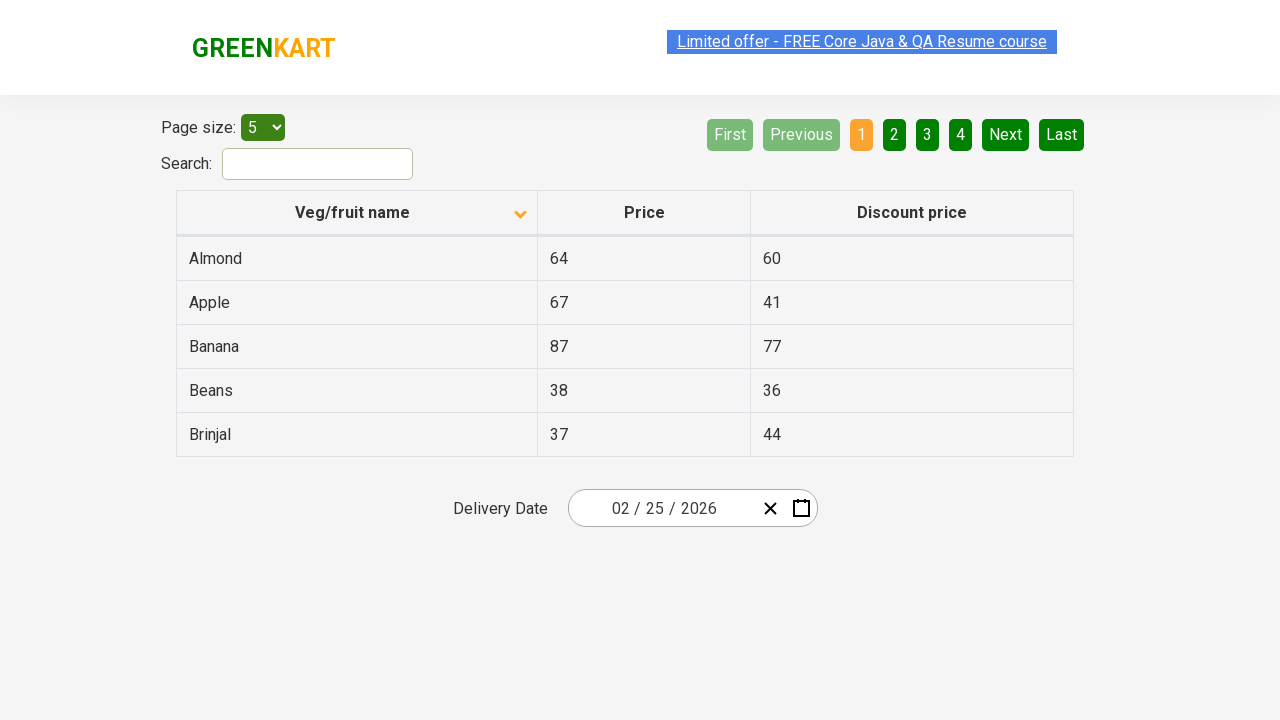